Tests multi-tab functionality by opening new browser tabs through button clicks and switching between them

Starting URL: https://training-support.net/webelements/tabs

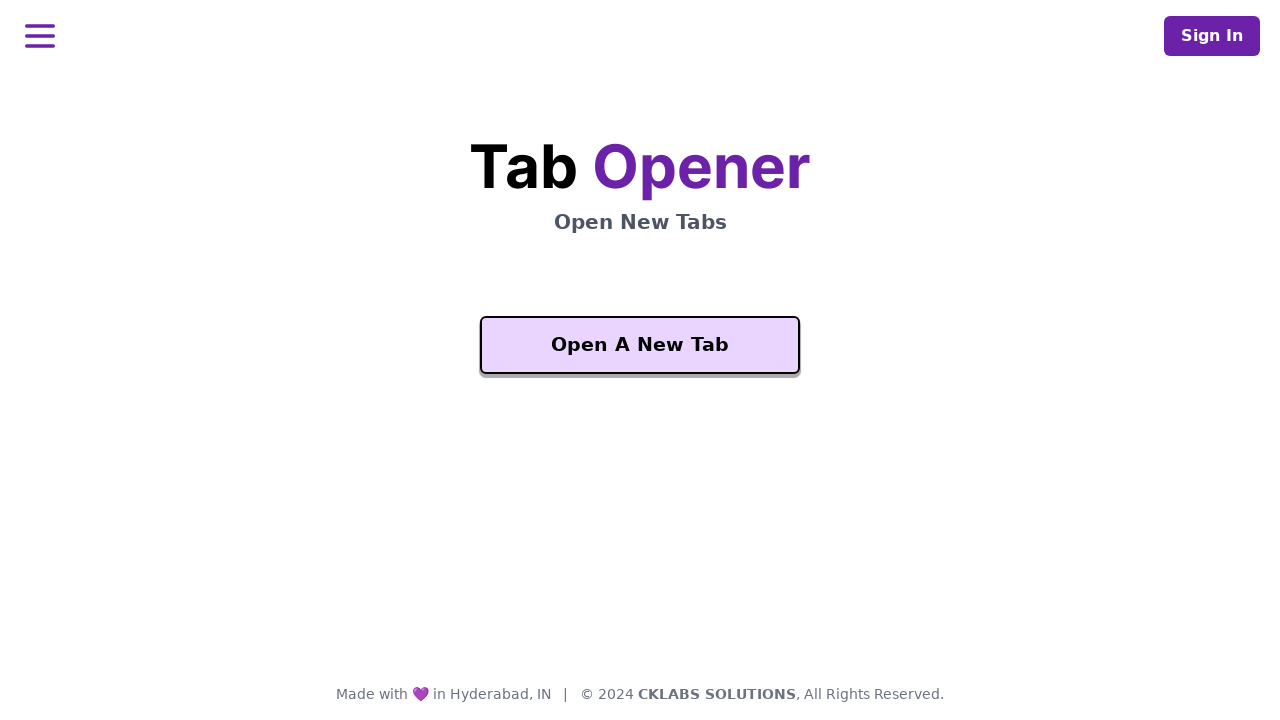

Waited for 'Open A New Tab' button to be available
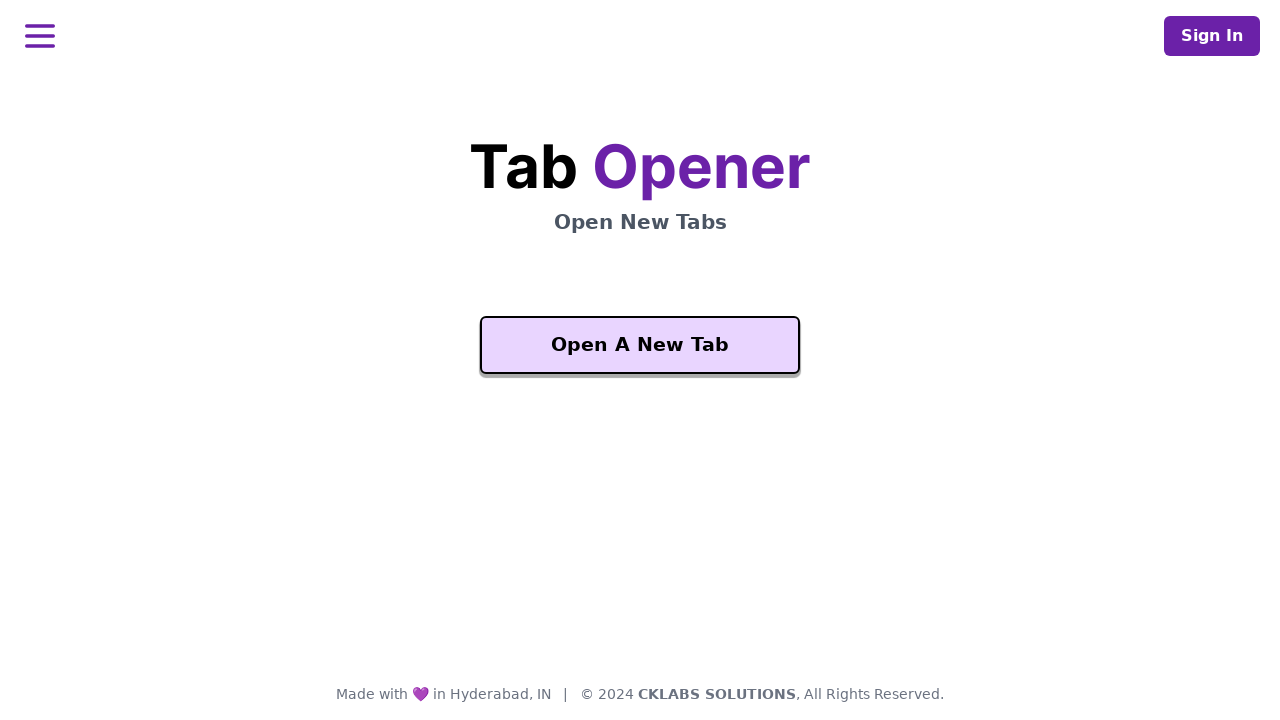

Clicked 'Open A New Tab' button to open first new tab at (640, 345) on xpath=//button[text()='Open A New Tab']
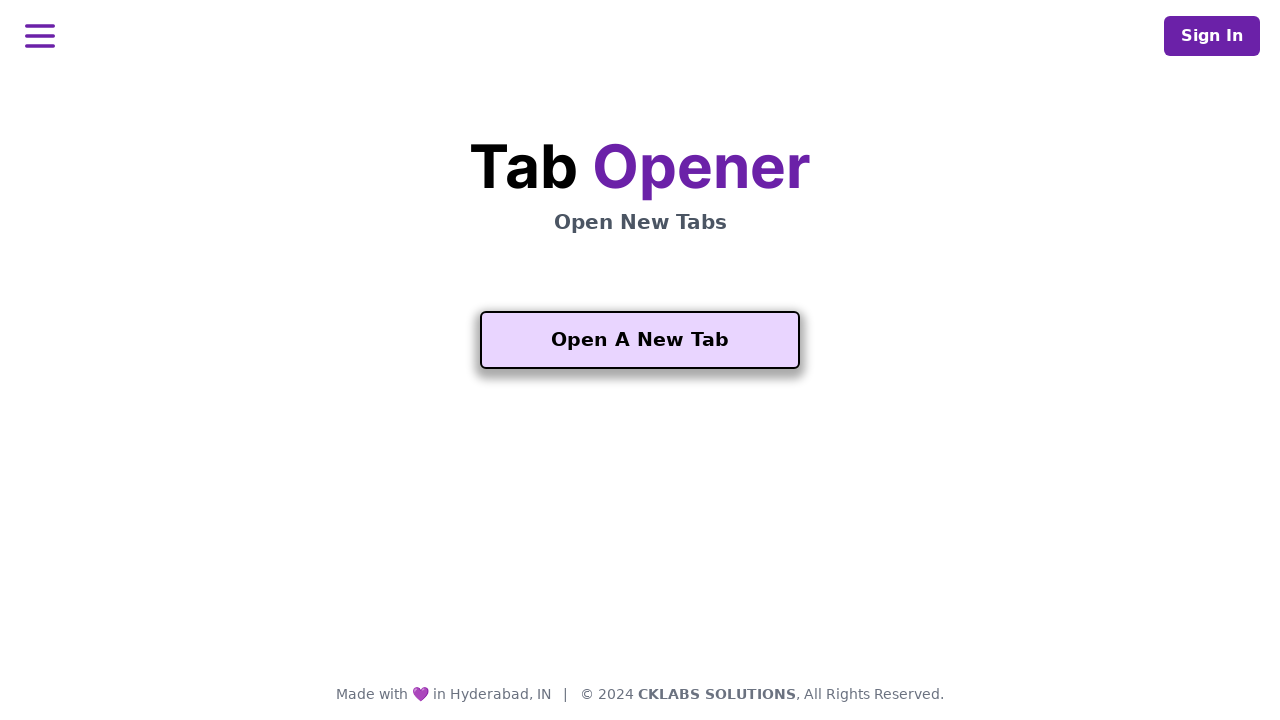

Waited 1000ms for first new tab to open
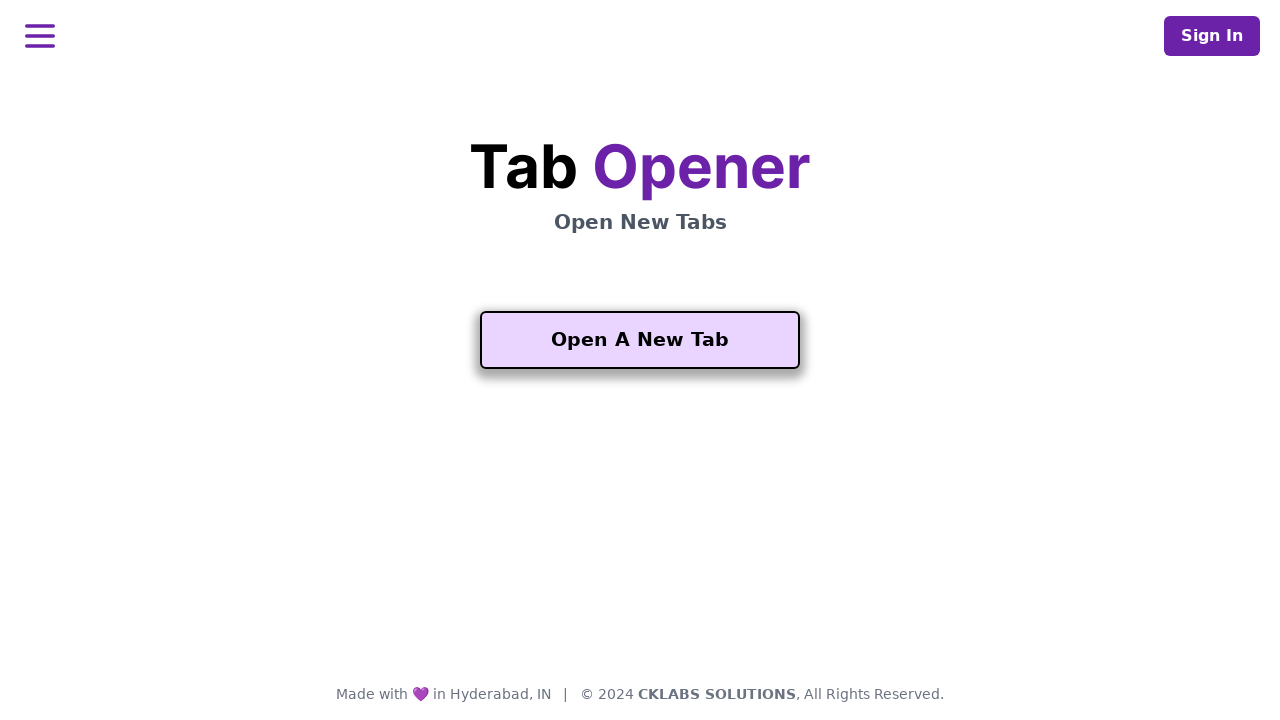

Switched to the first newly opened tab
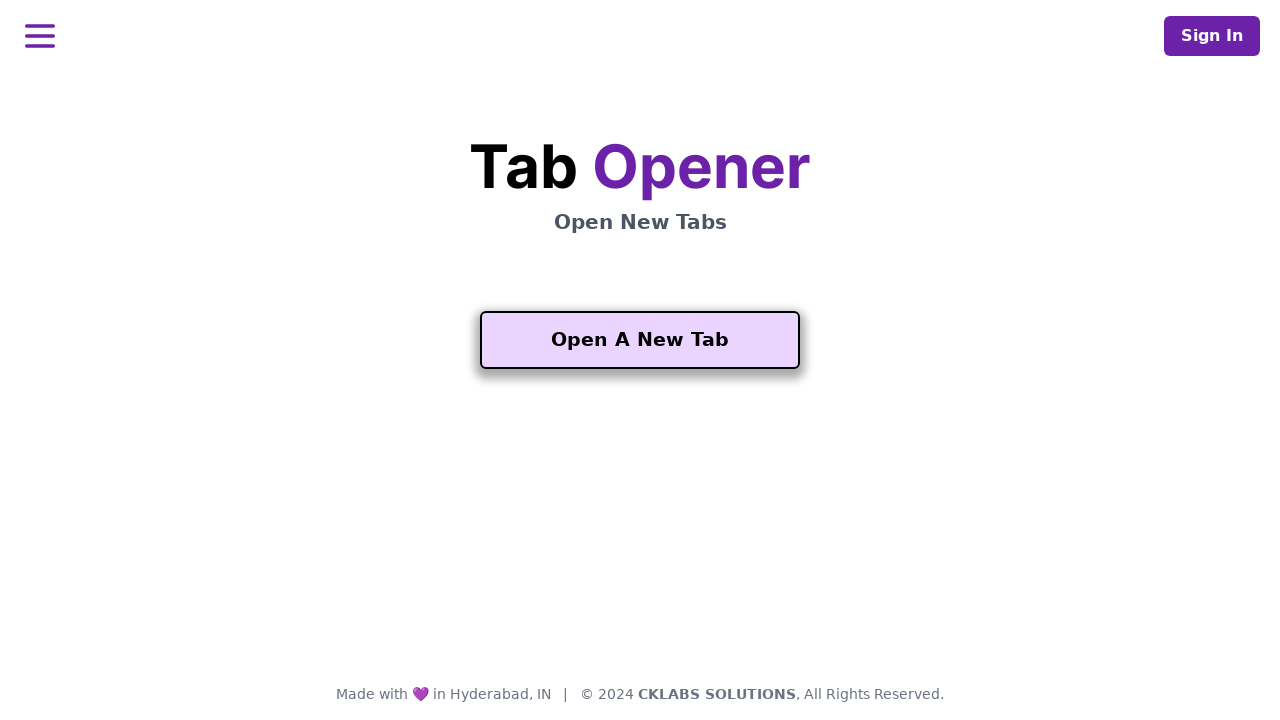

Set current_page reference to the first new tab
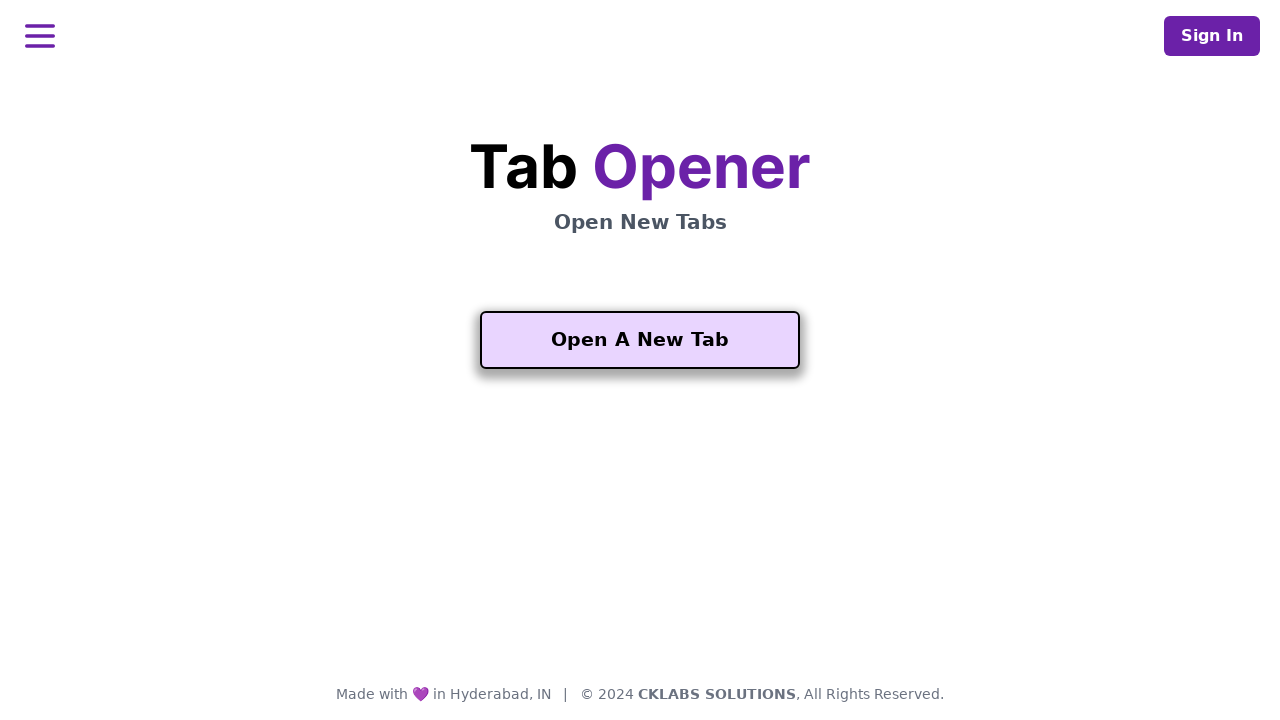

Waited for 'Another One' button to be available on first new tab
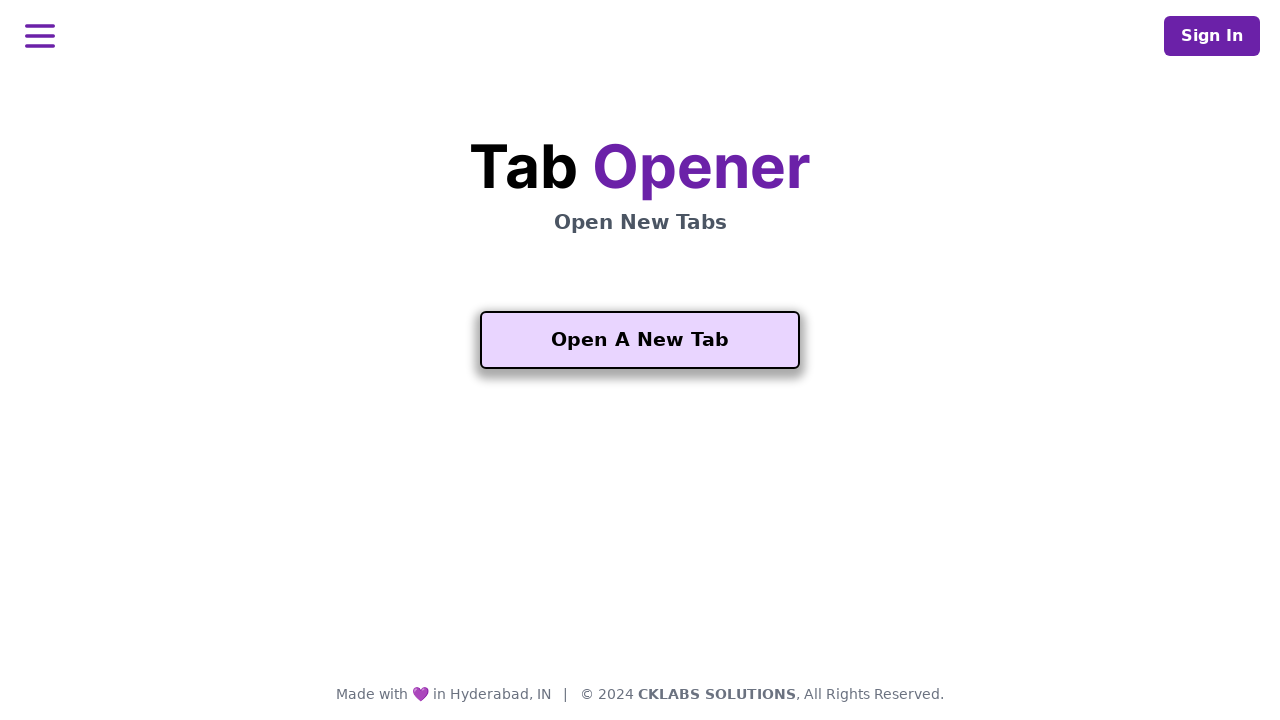

Clicked 'Another One' button to open second new tab at (640, 552) on xpath=//button[contains(text(), 'Another One')]
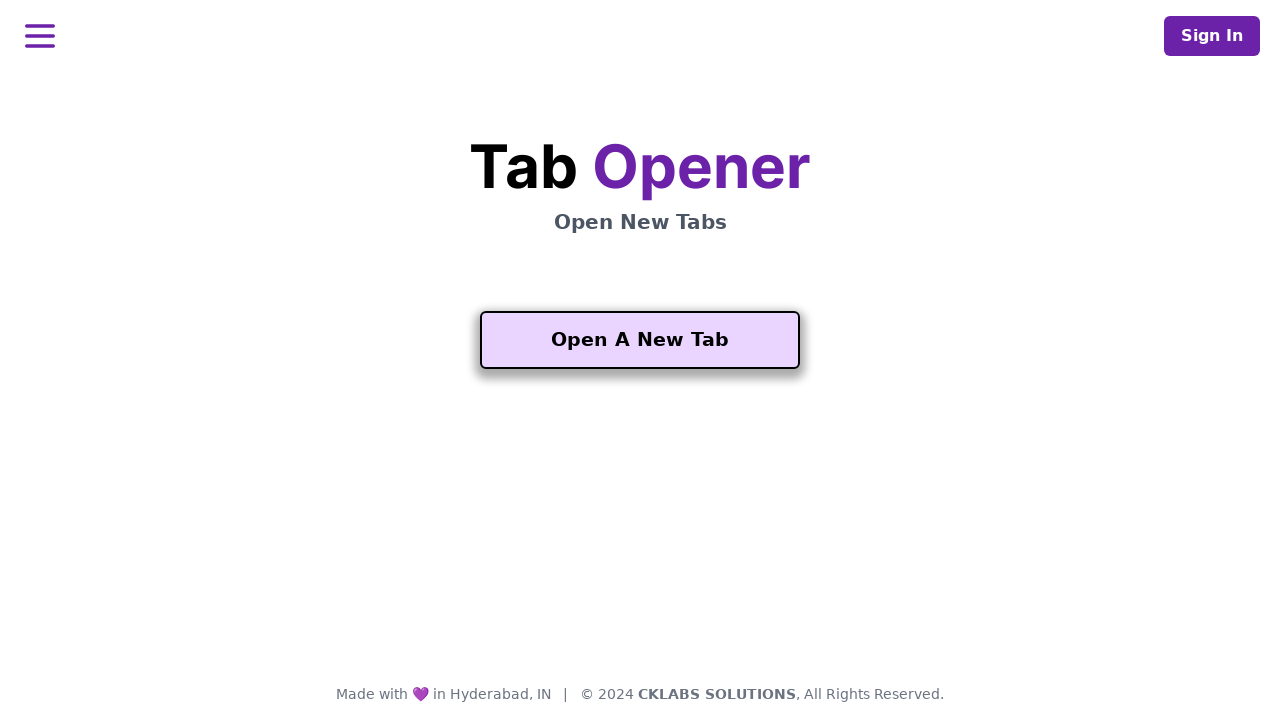

Waited 1000ms for second new tab to open
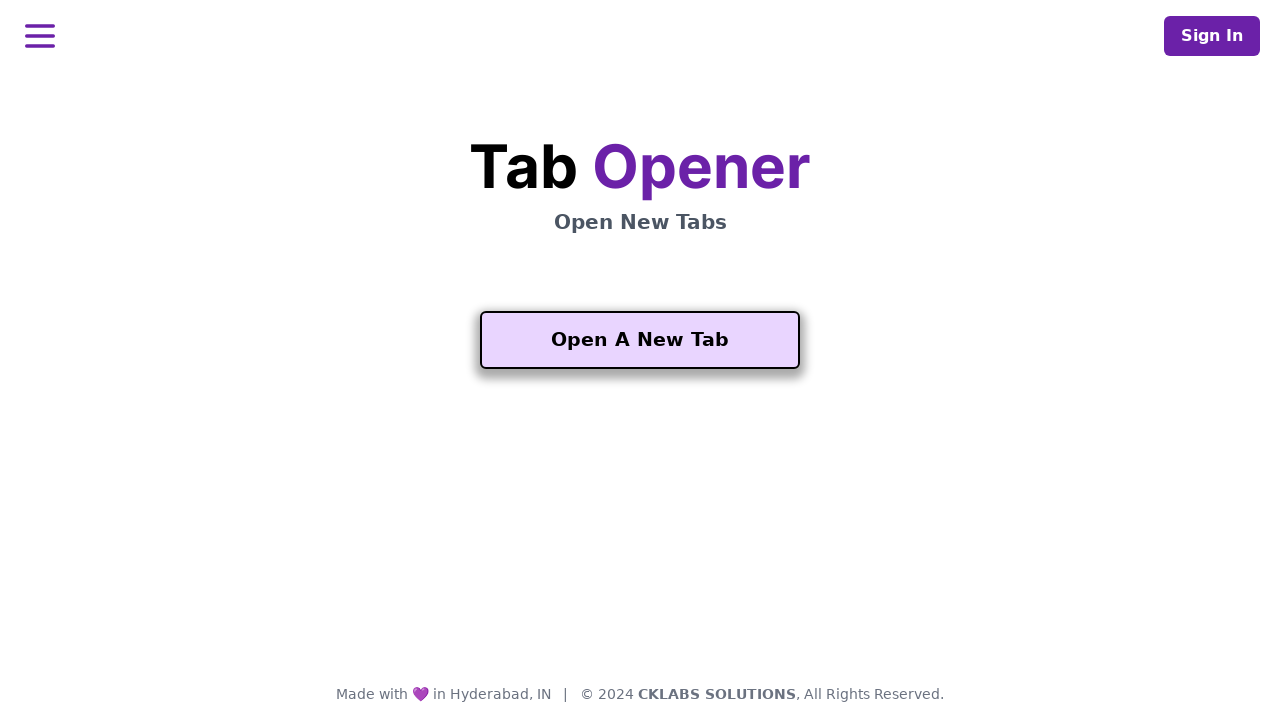

Switched to the second newly opened tab
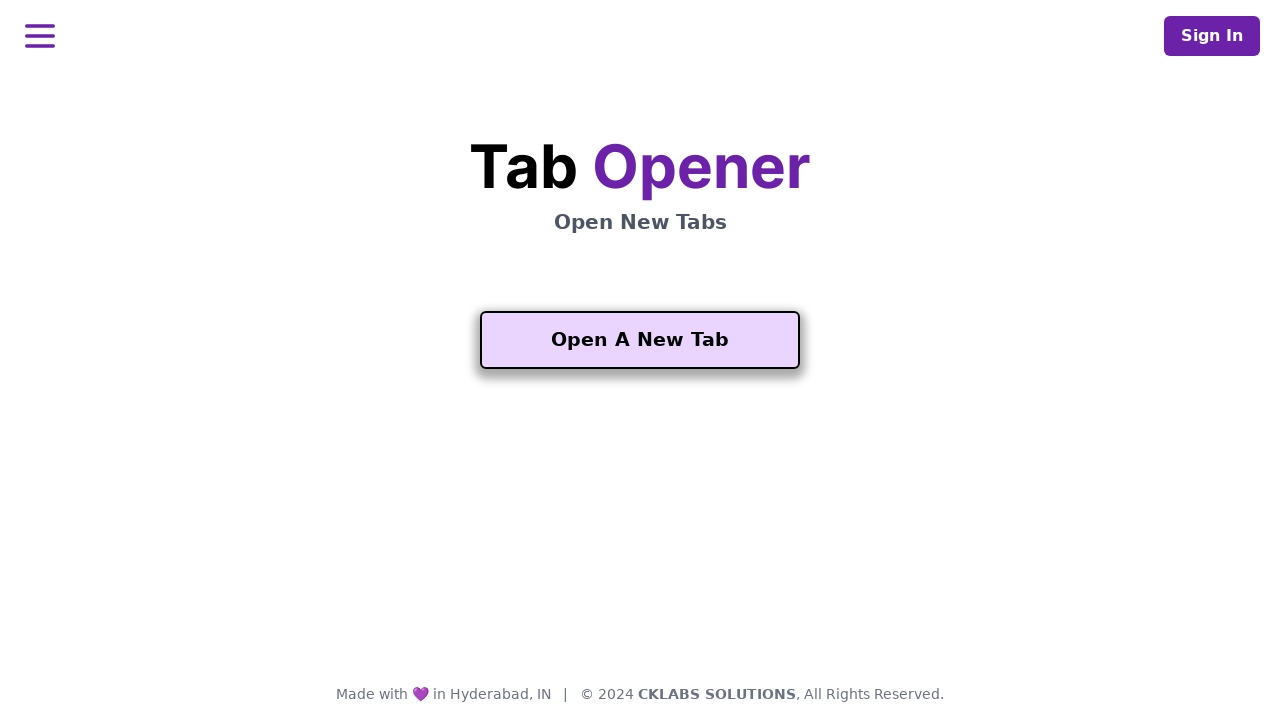

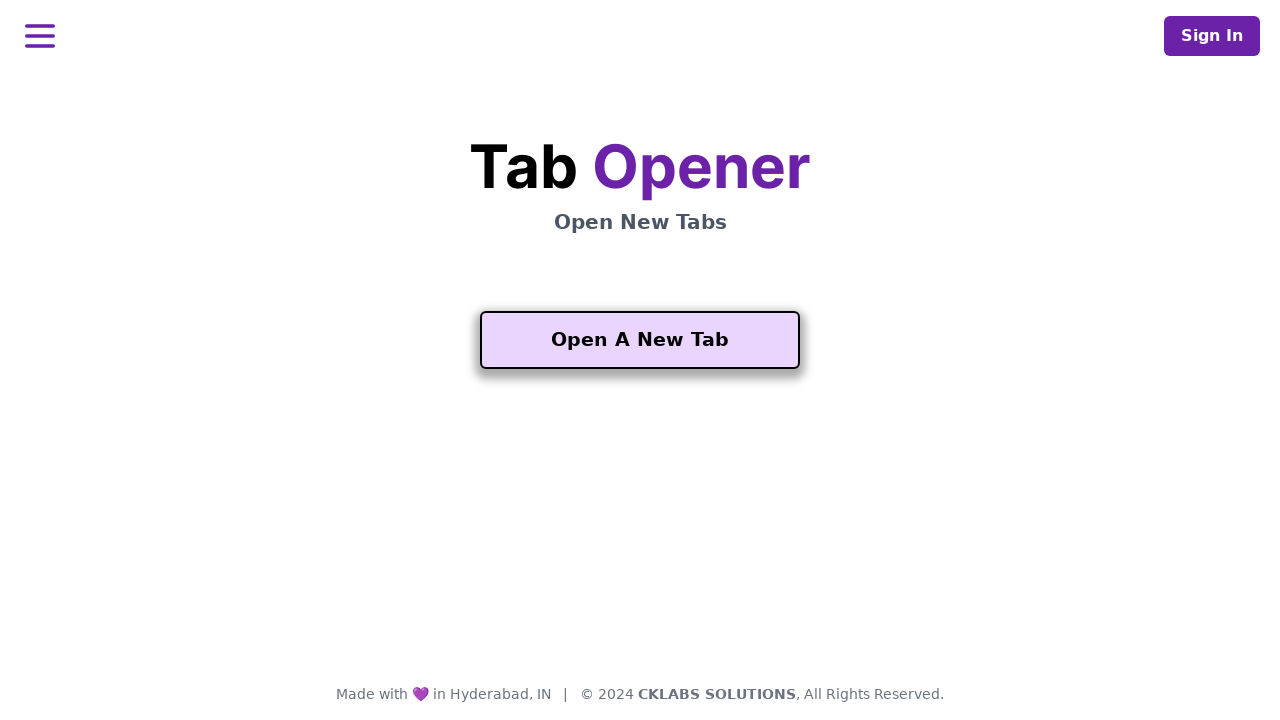